Tests JavaScript Alert handling by clicking the alert button and accepting the alert dialog

Starting URL: https://the-internet.herokuapp.com/javascript_alerts

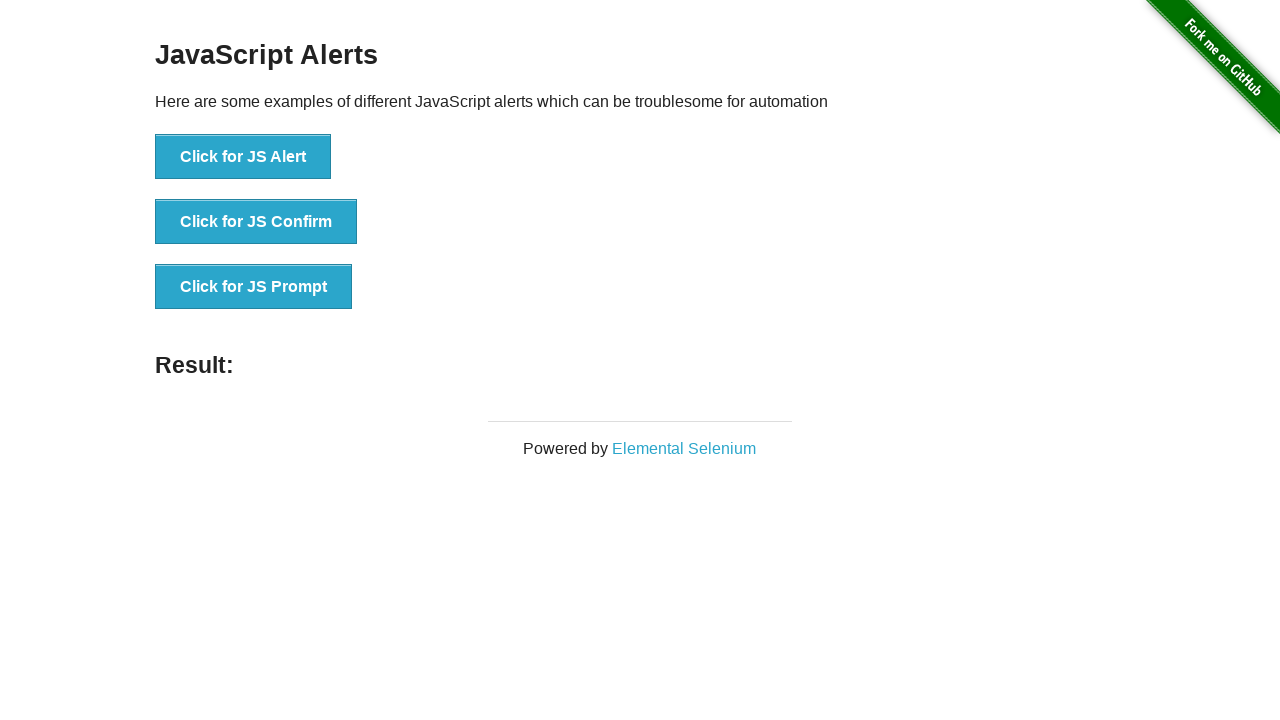

Clicked the 'Click for JS Alert' button at (243, 157) on xpath=//button[normalize-space()='Click for JS Alert']
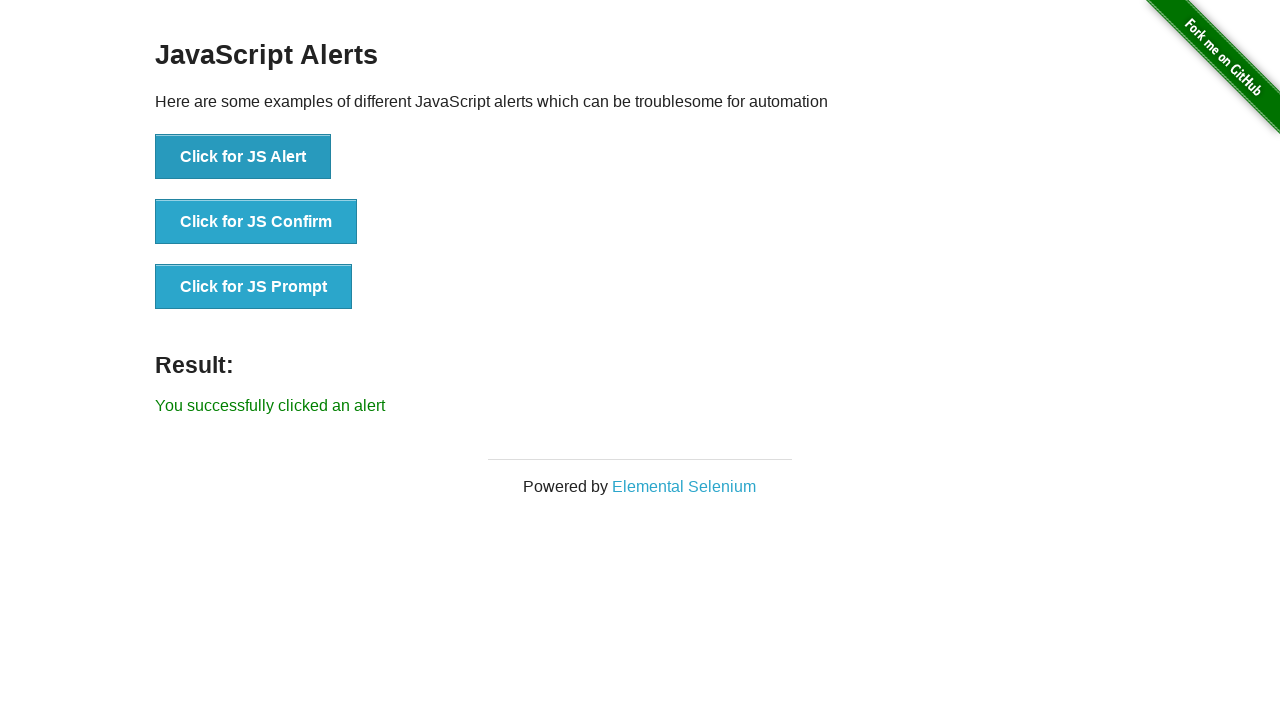

Registered dialog handler to accept alerts
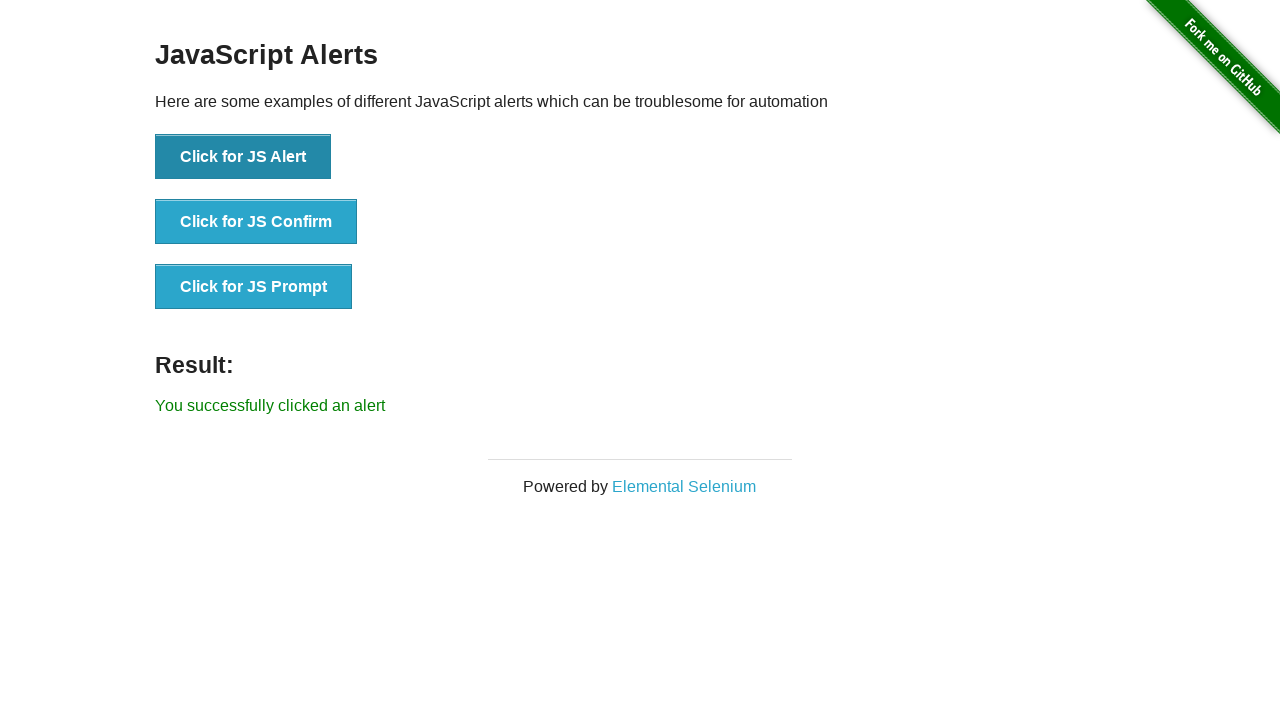

Registered one-time dialog handler to accept alert
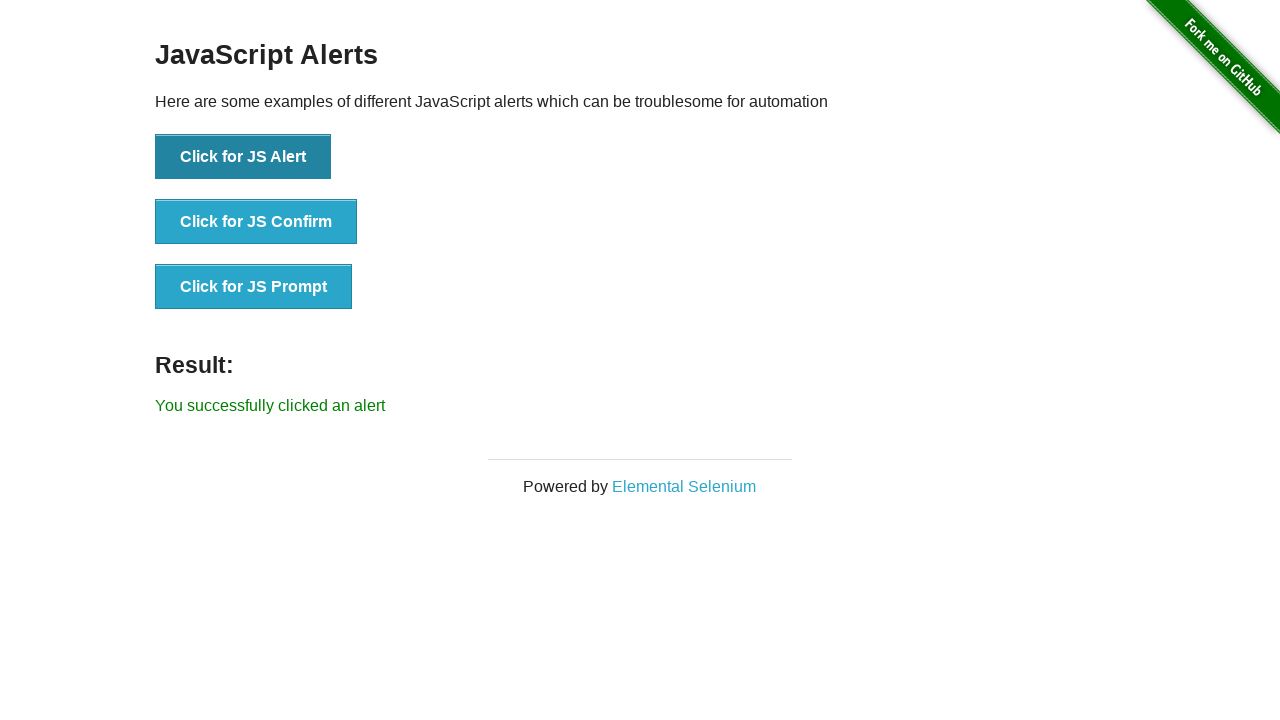

Clicked the 'Click for JS Alert' button again and accepted the resulting alert dialog at (243, 157) on xpath=//button[normalize-space()='Click for JS Alert']
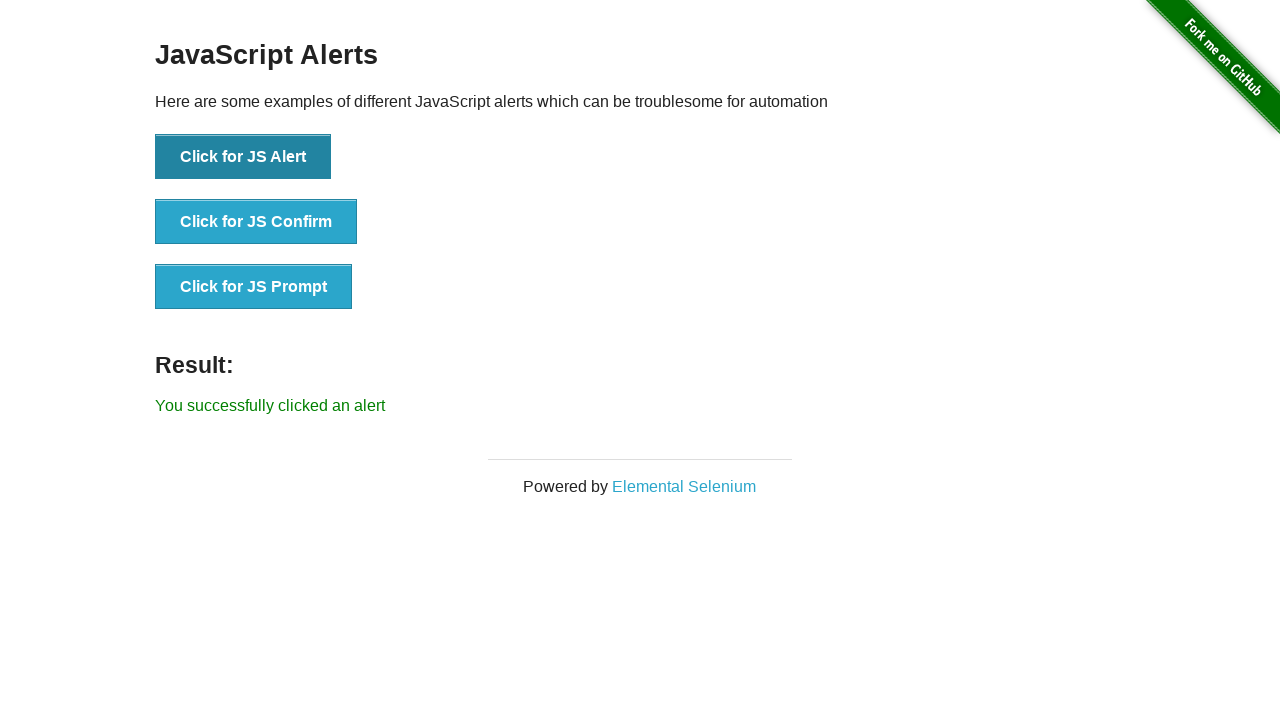

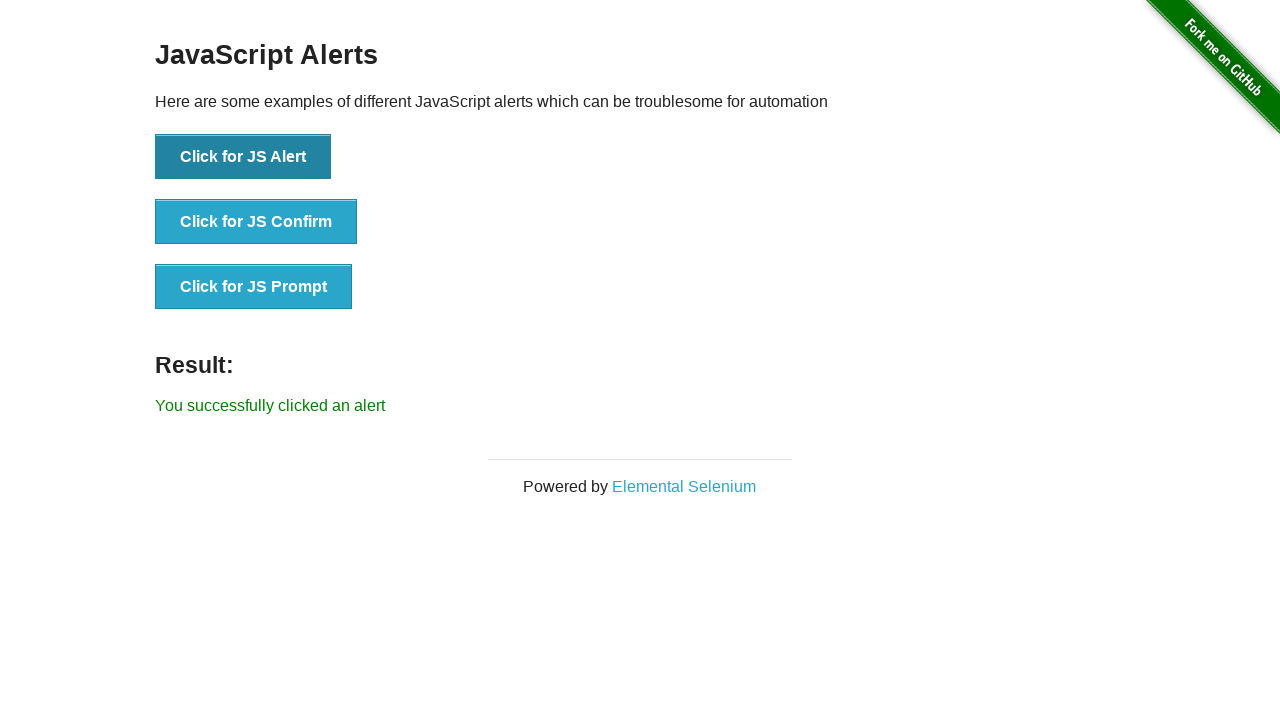